Tests browser alert handling by filling a name field, clicking a confirm button that triggers a JavaScript alert, and accepting the alert dialog.

Starting URL: https://rahulshettyacademy.com/AutomationPractice/

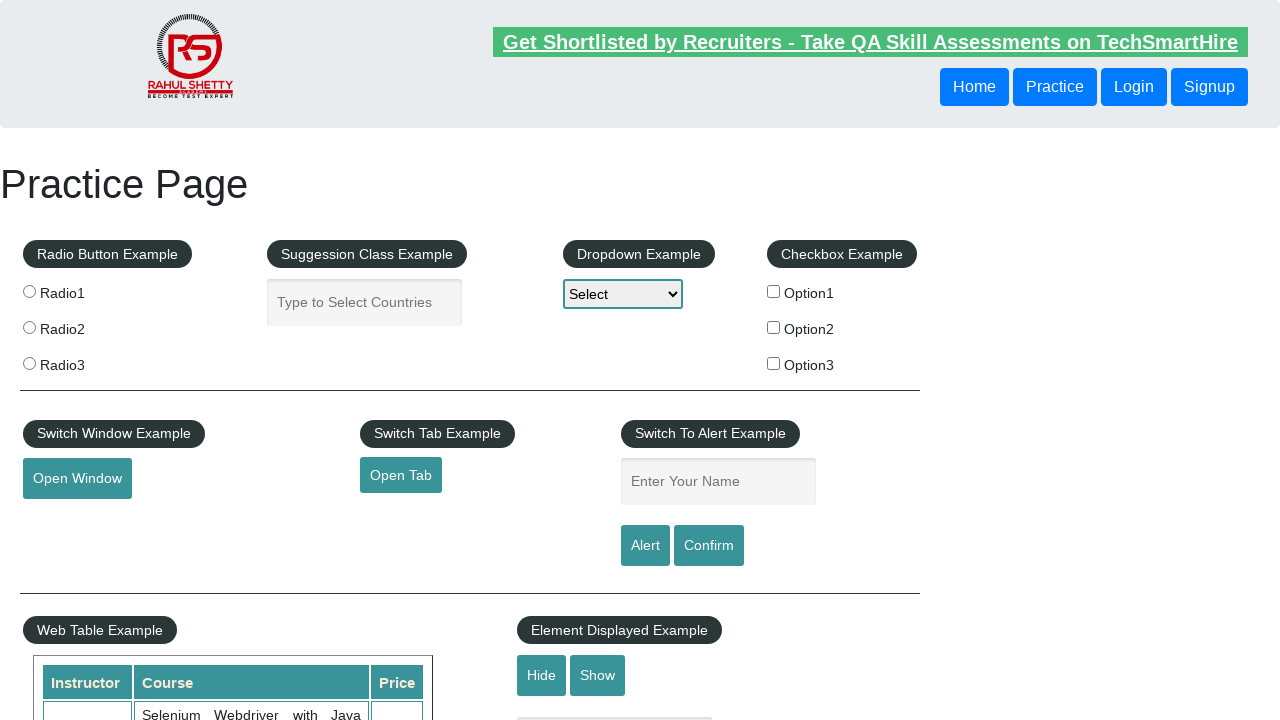

Filled name field with 'himanshu' on #name
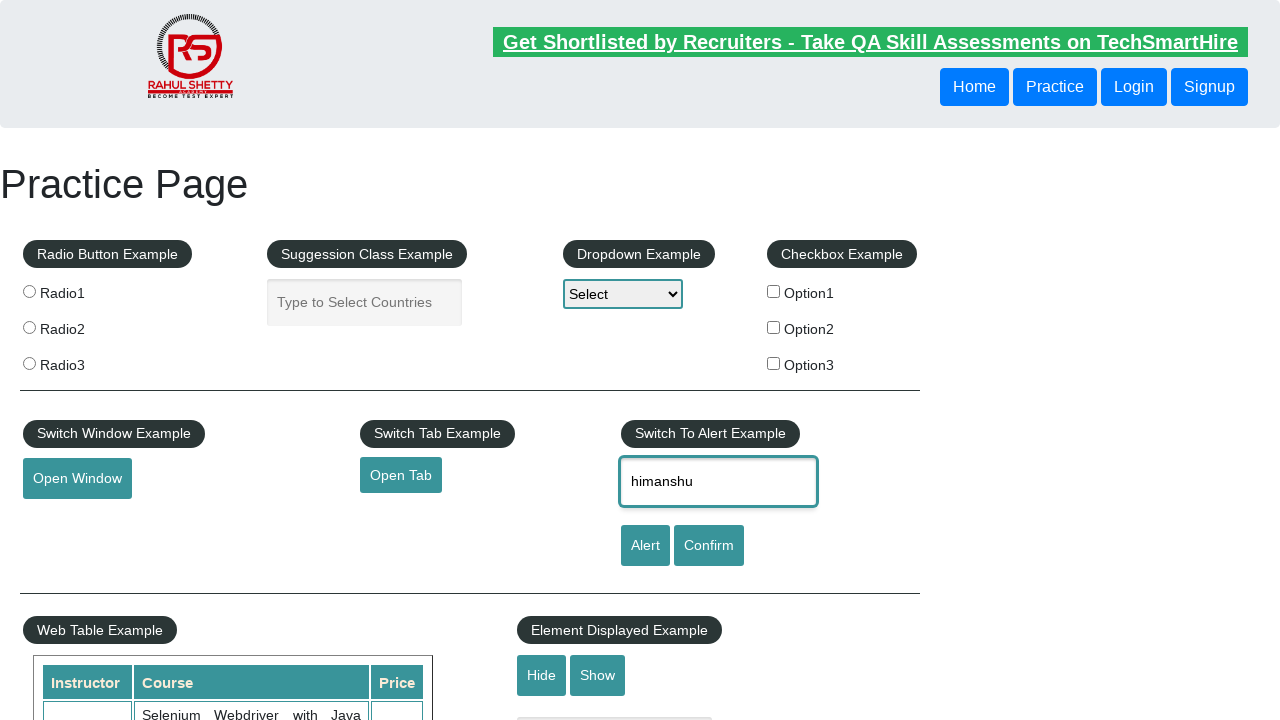

Clicked confirm button to trigger alert at (709, 546) on #confirmbtn
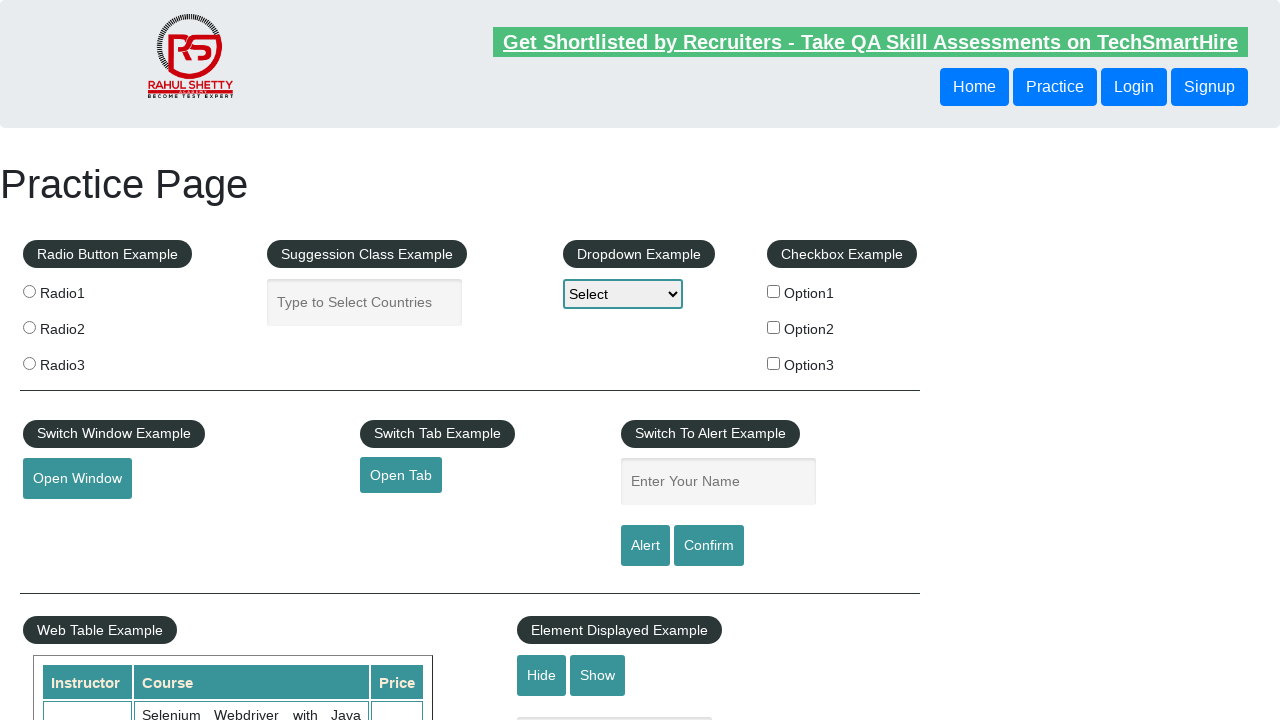

Set up dialog handler to accept alerts
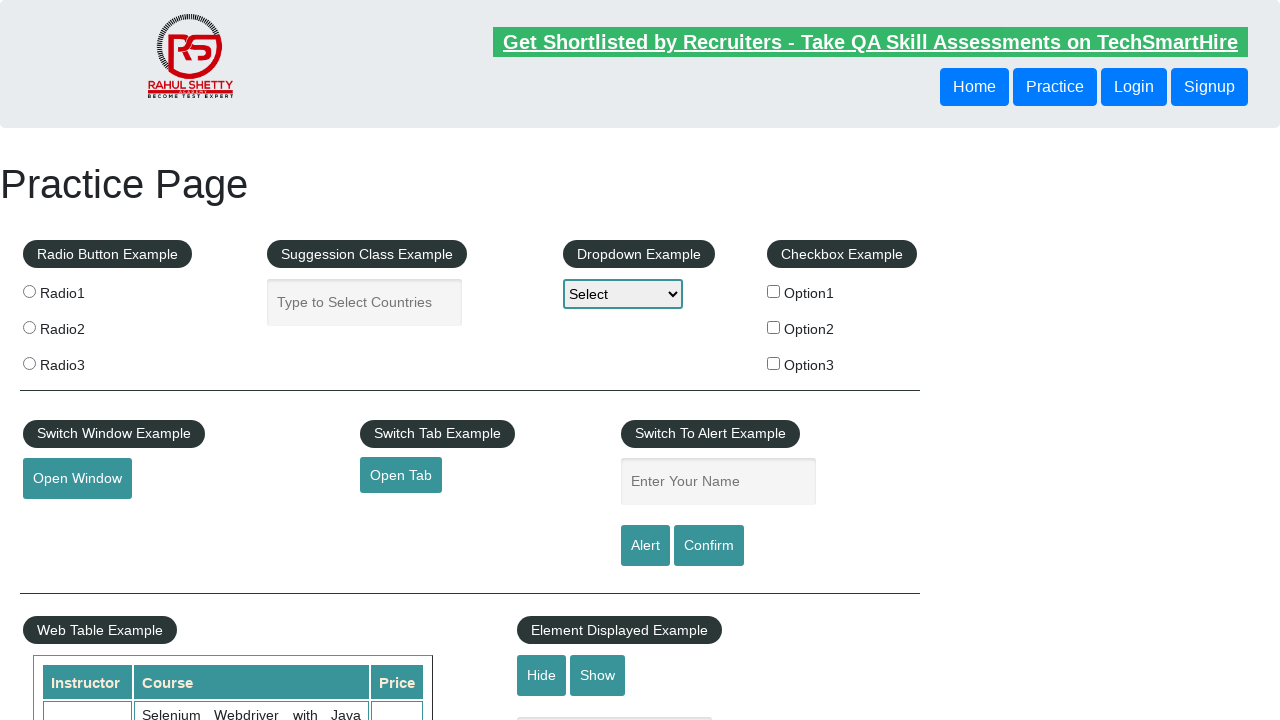

Clicked confirm button again to trigger and accept alert dialog at (709, 546) on #confirmbtn
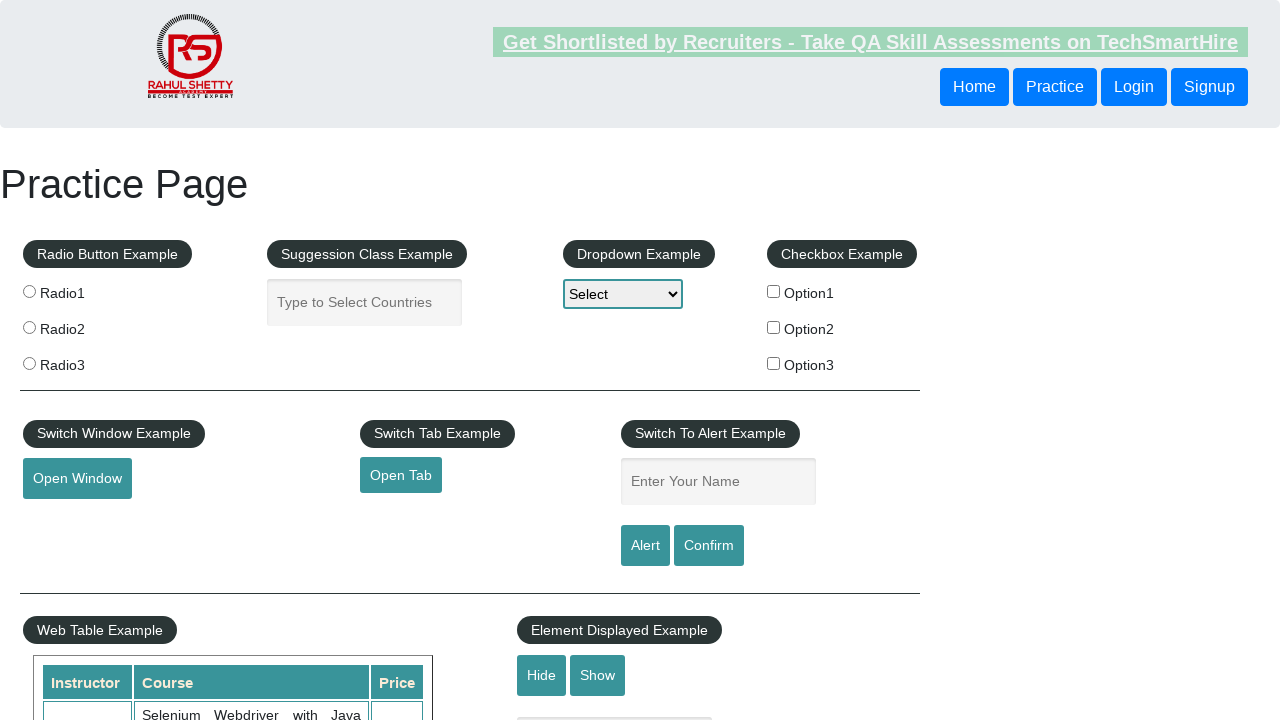

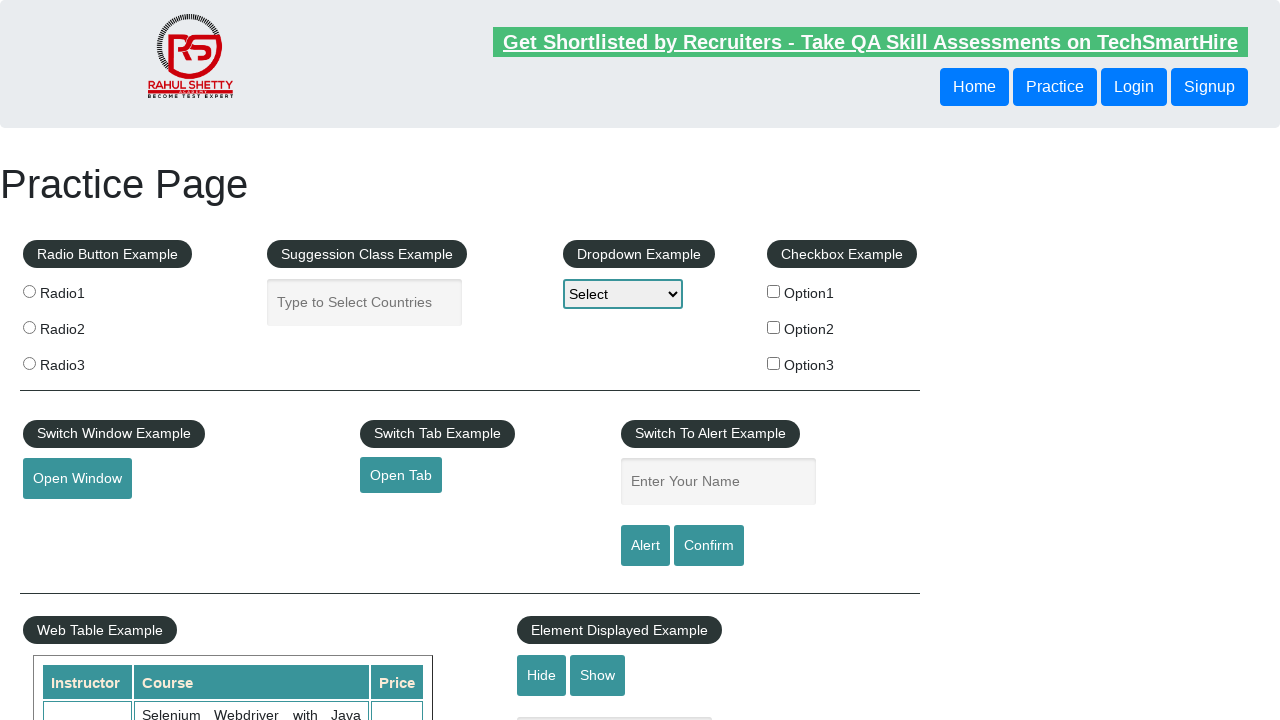